Clicks on the Explore link and verifies that "Explore GitHub" text appears in the navigation details

Starting URL: https://github.com/

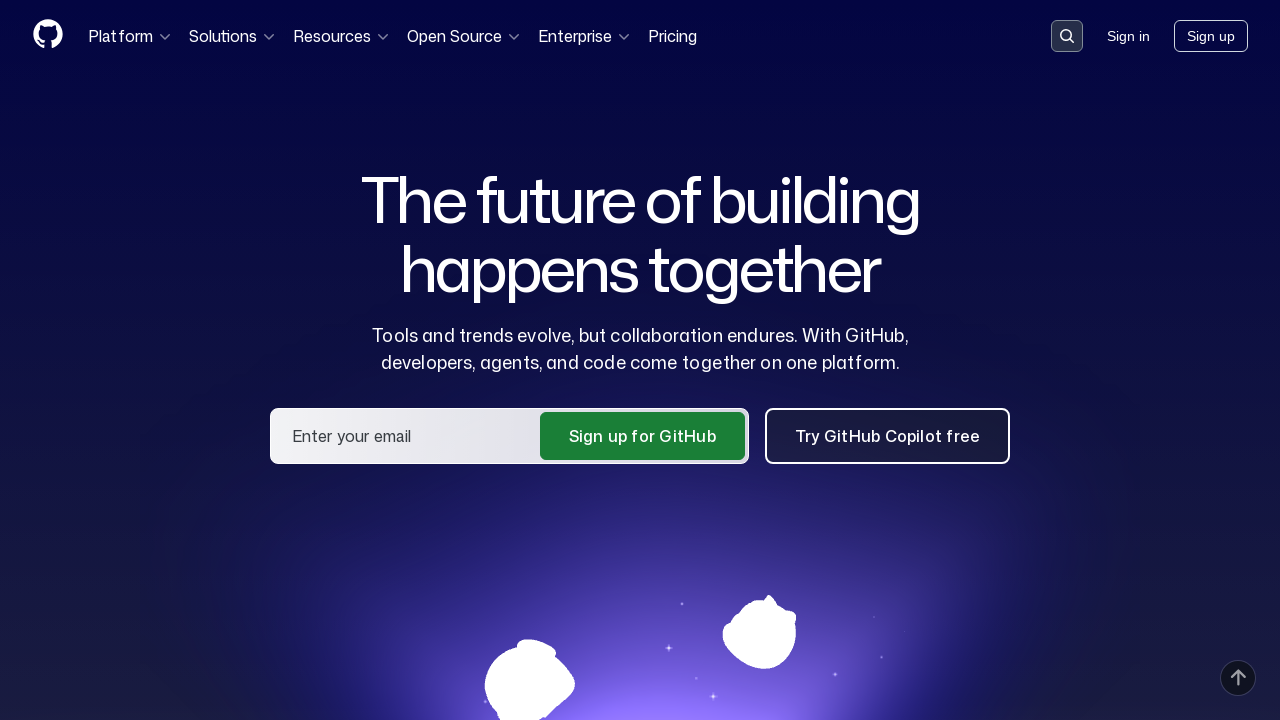

Clicked on Explore link in header at (155, 360) on a:has-text('Explore')
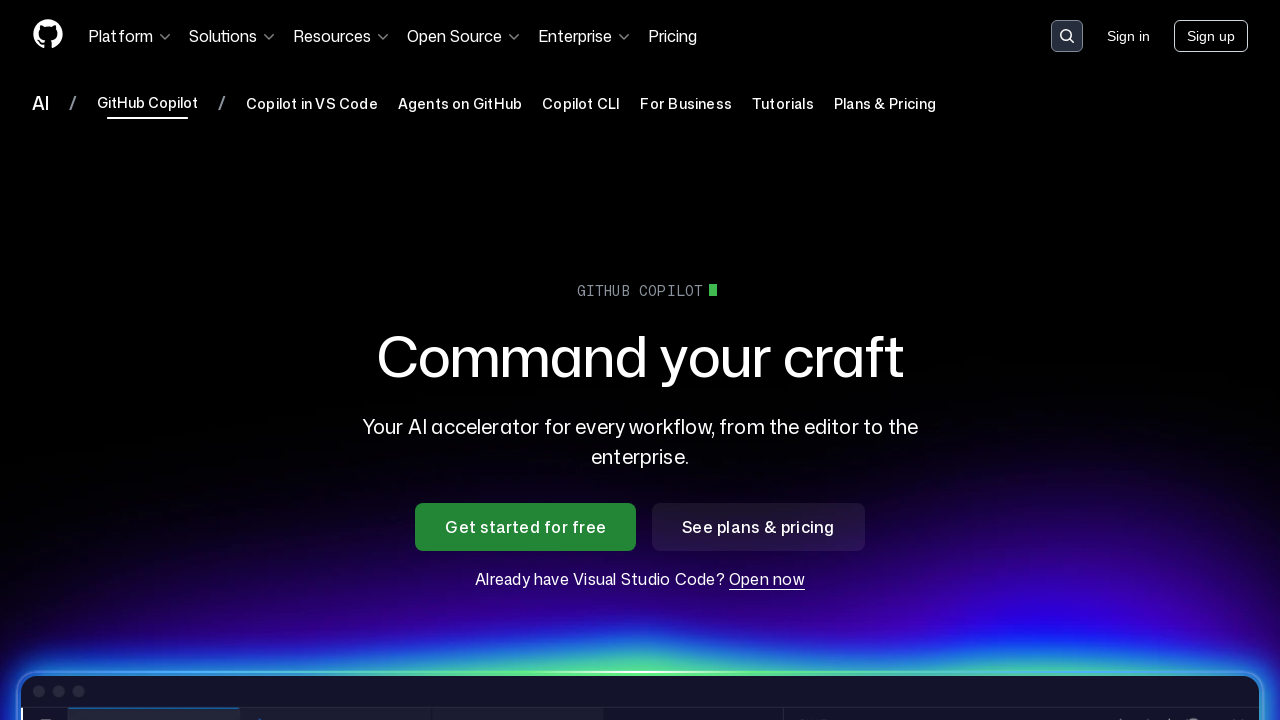

Verified 'Explore GitHub' text appears in navigation details
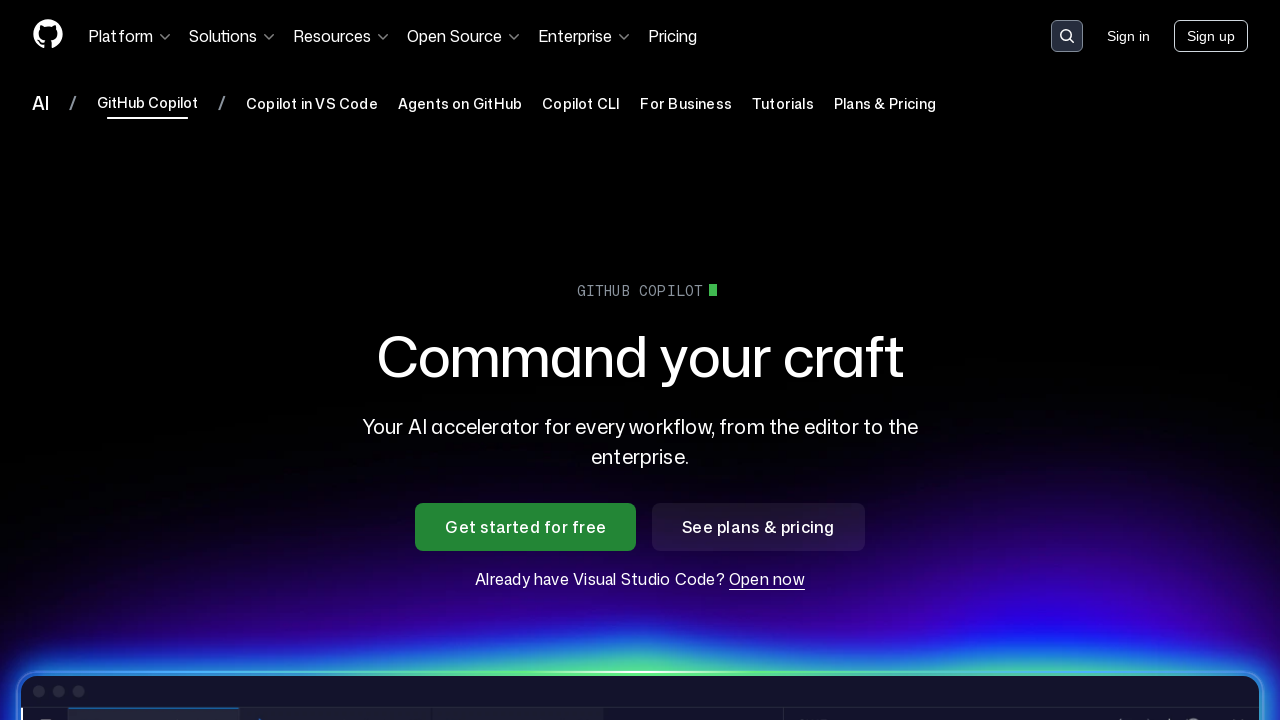

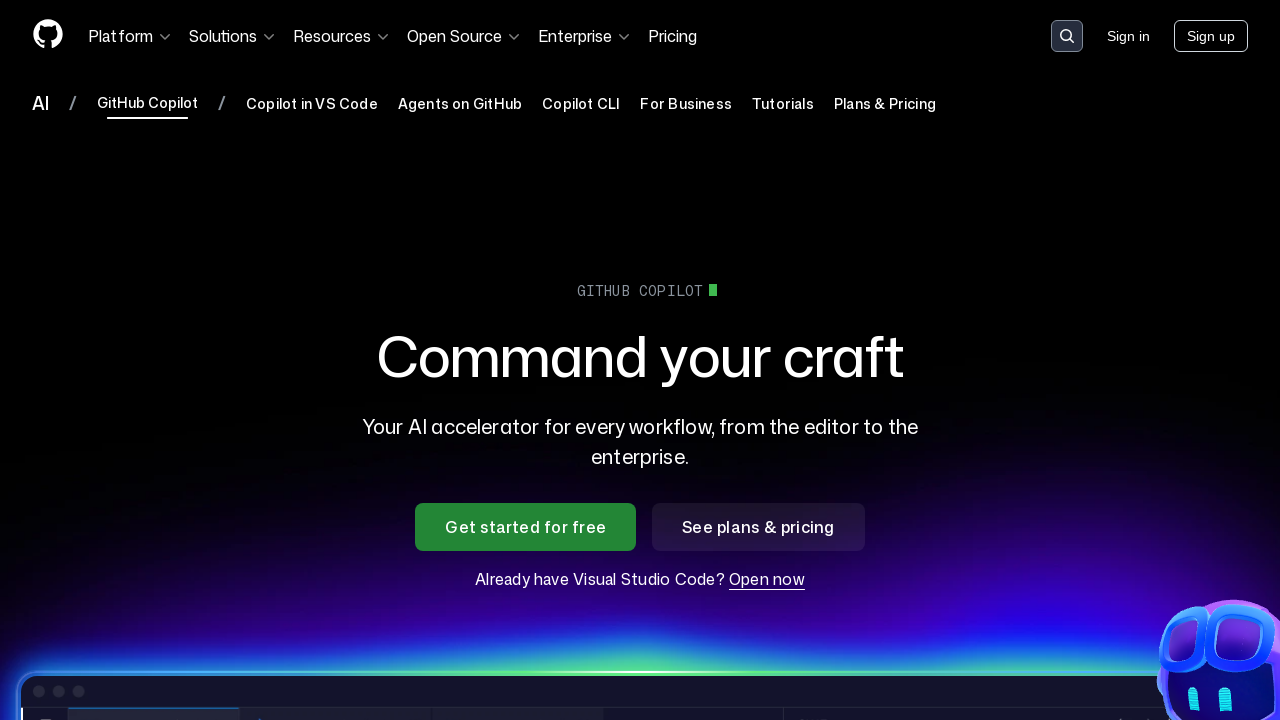